Navigates to NuGet.org and performs keyboard input actions typing text into the page

Starting URL: https://nuget.org

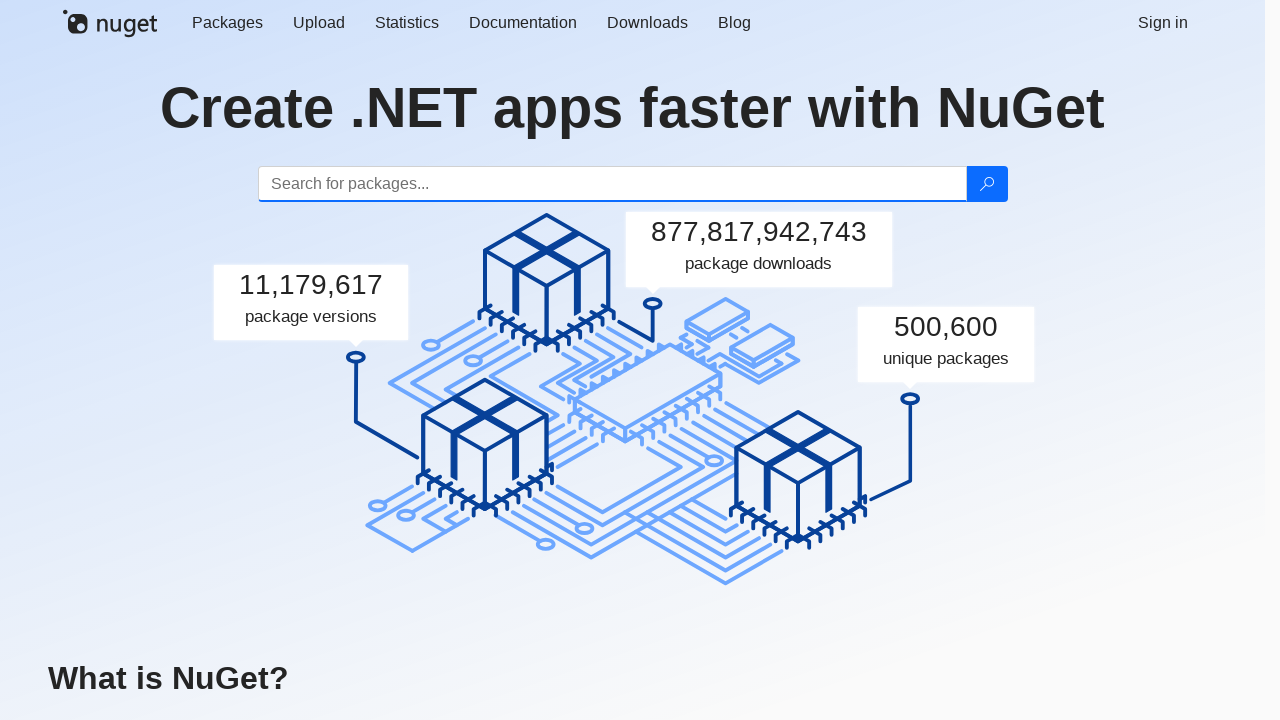

Page loaded - DOM content ready
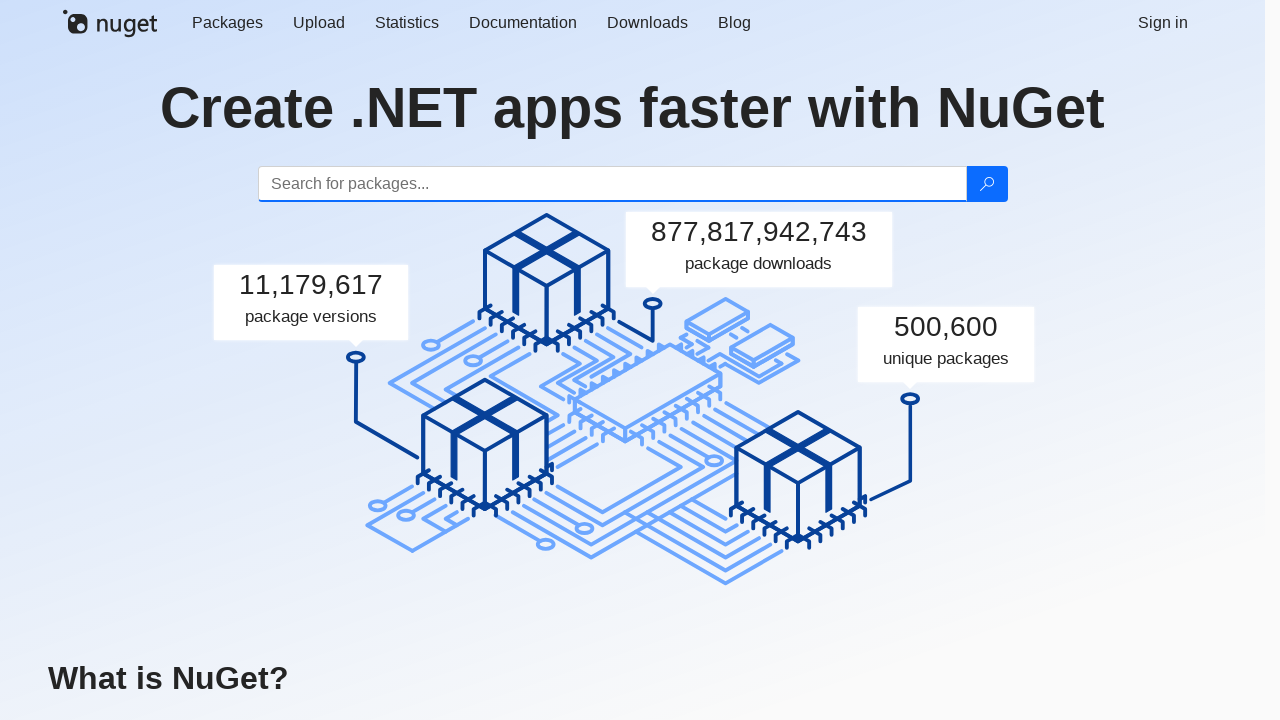

Clicked on search input field at (612, 184) on #search
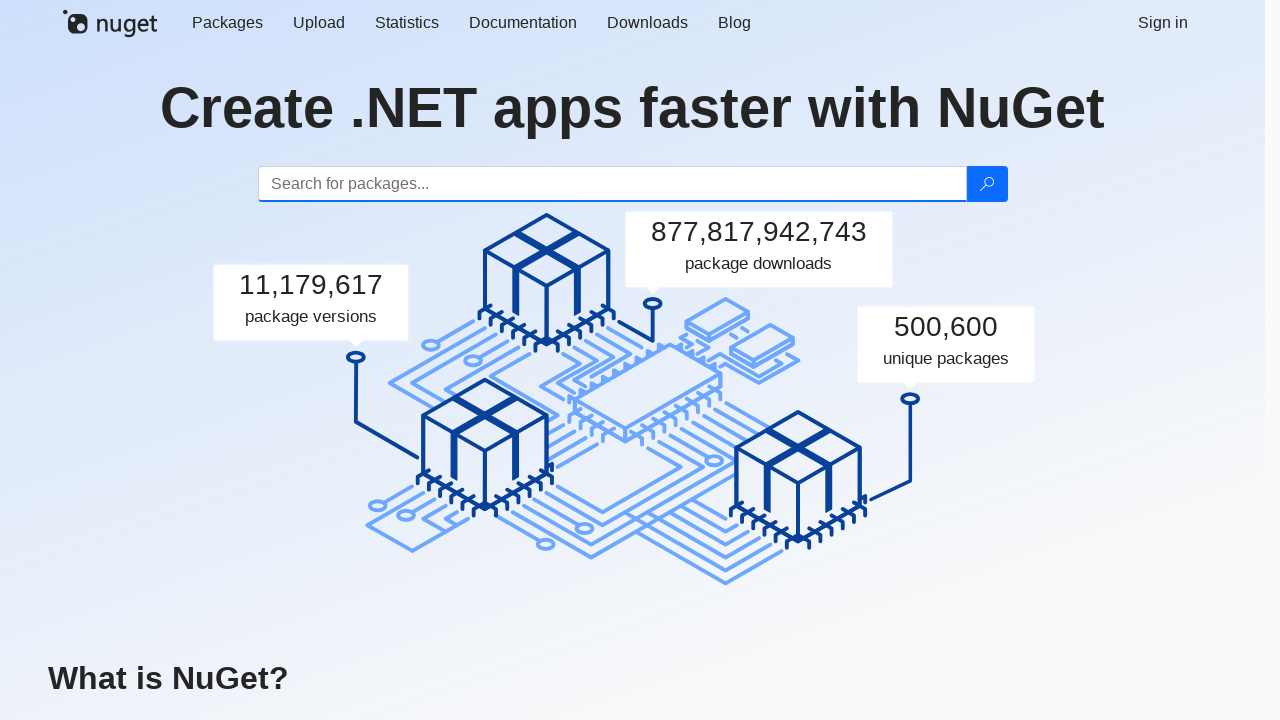

Typed 'abc' into search field
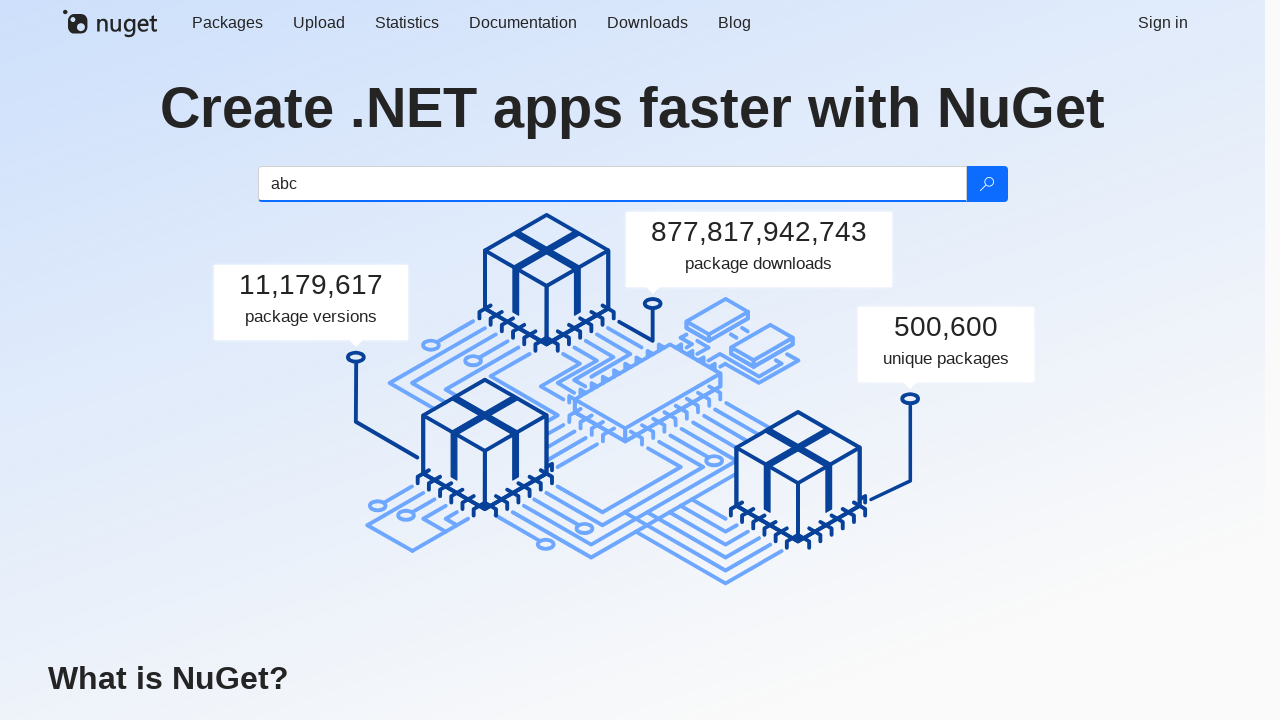

Typed 'Hi,' into search field
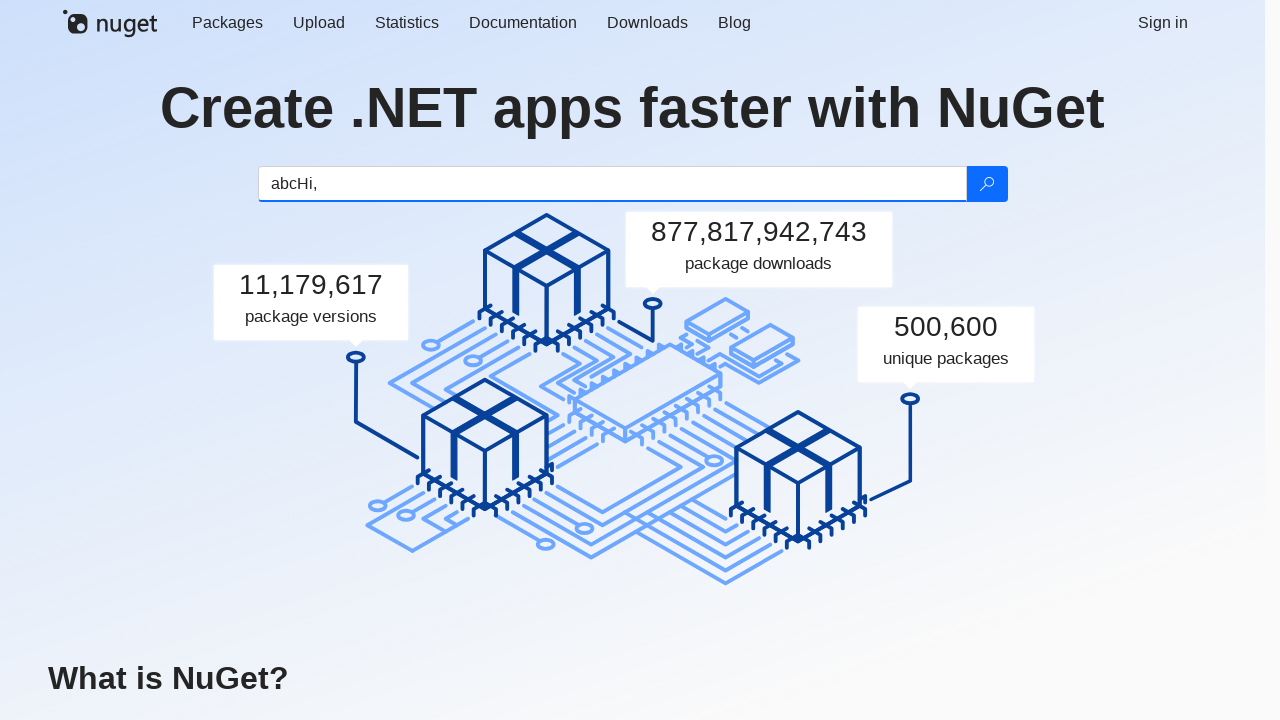

Waited 1000ms
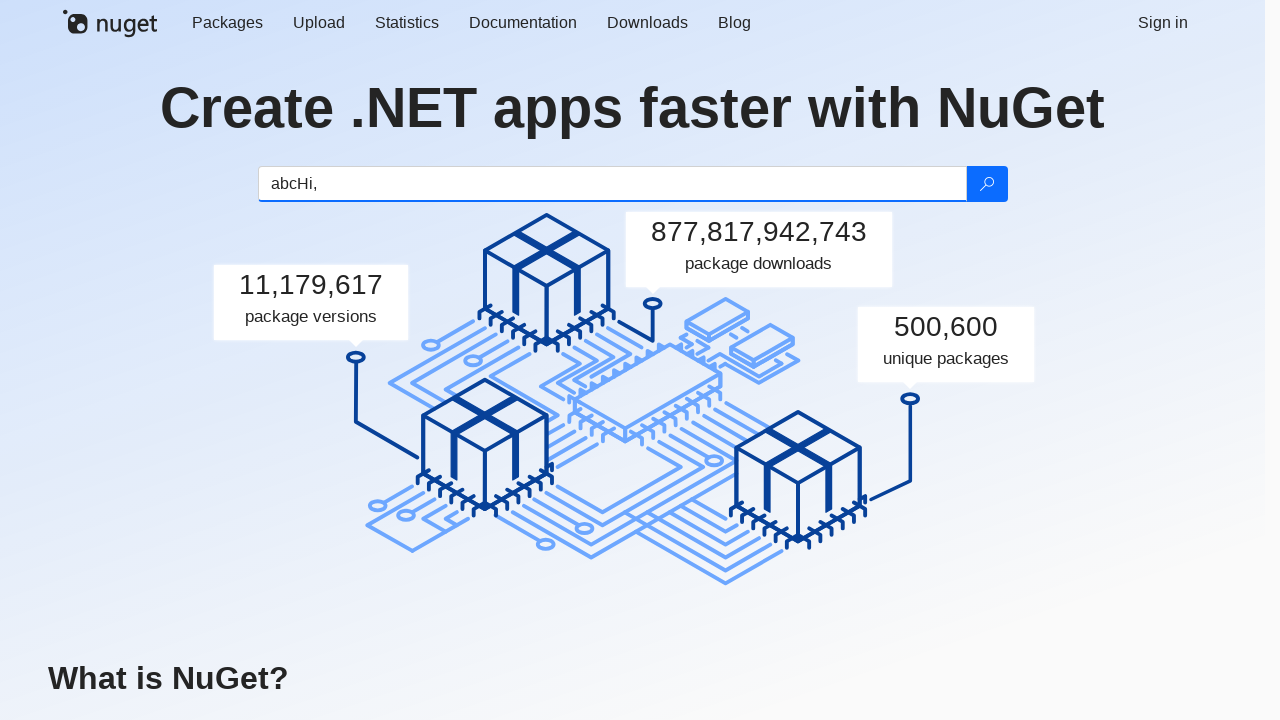

Typed 'World!' into search field
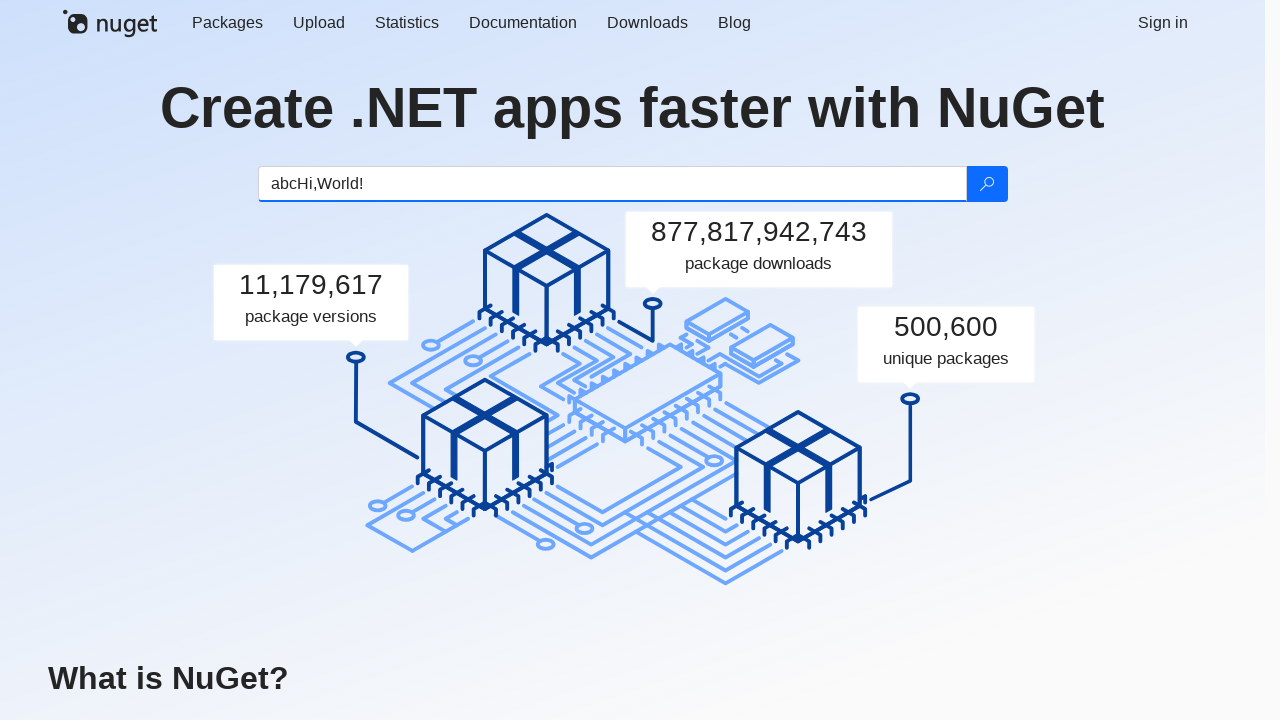

Waited 1000ms
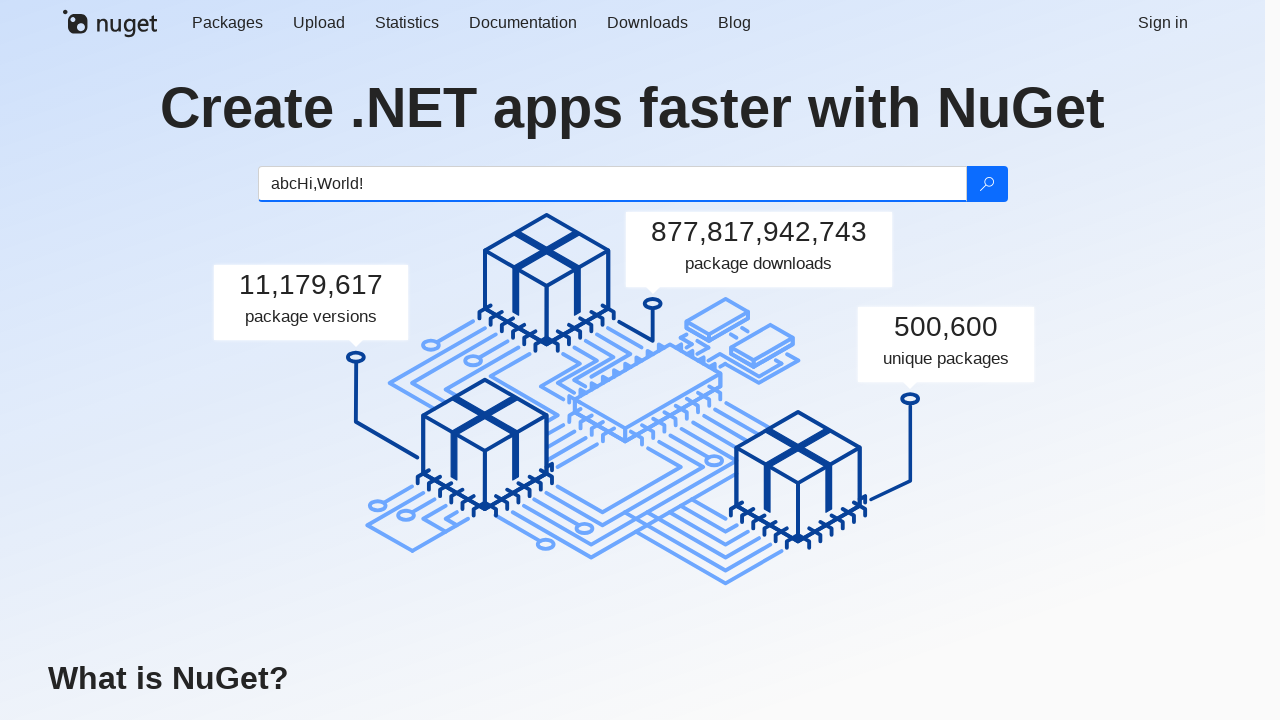

Typed 'qwe' into search field
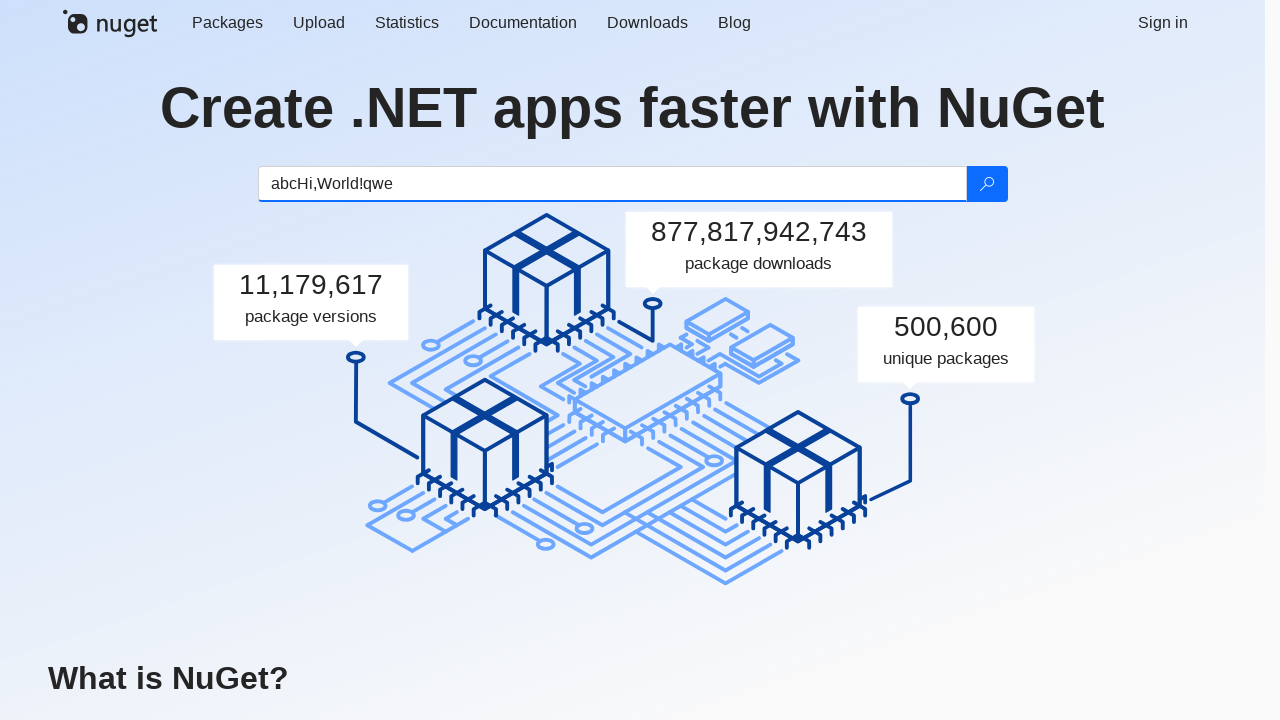

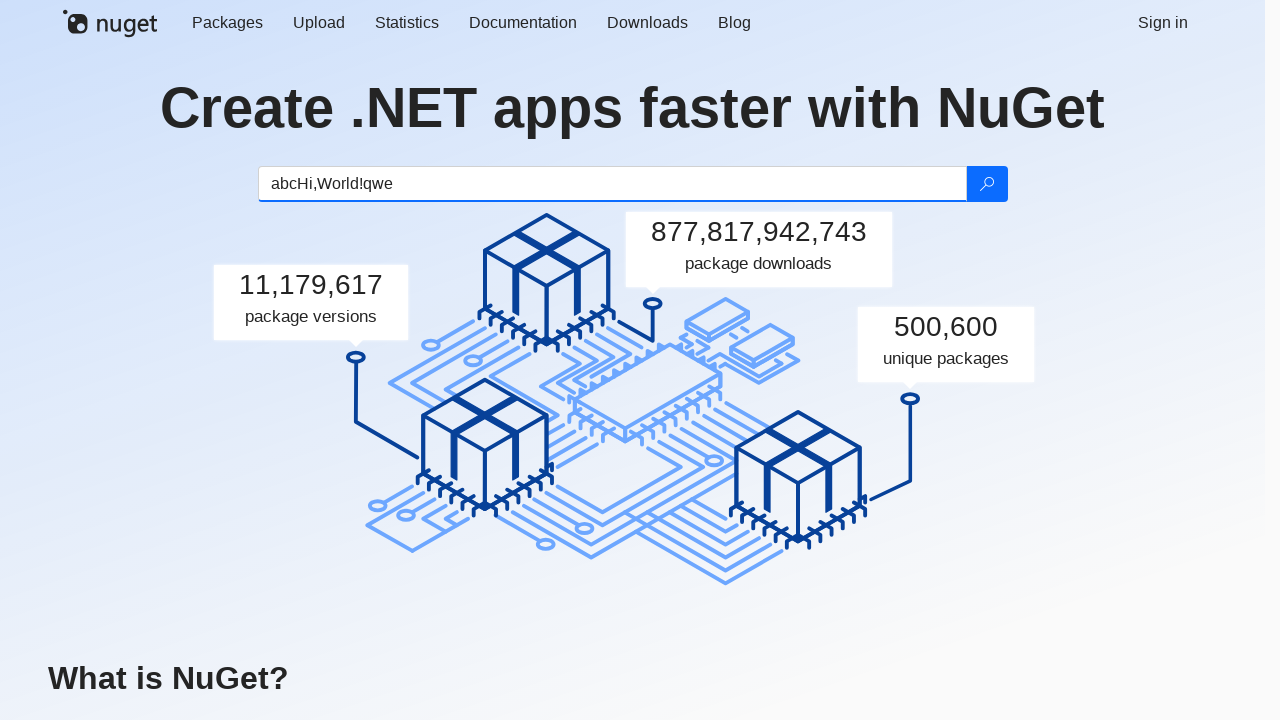